Tests mortgage calculator by verifying the page title and attempting to interact with input fields for mortgage calculations

Starting URL: https://www.mlcalc.com/

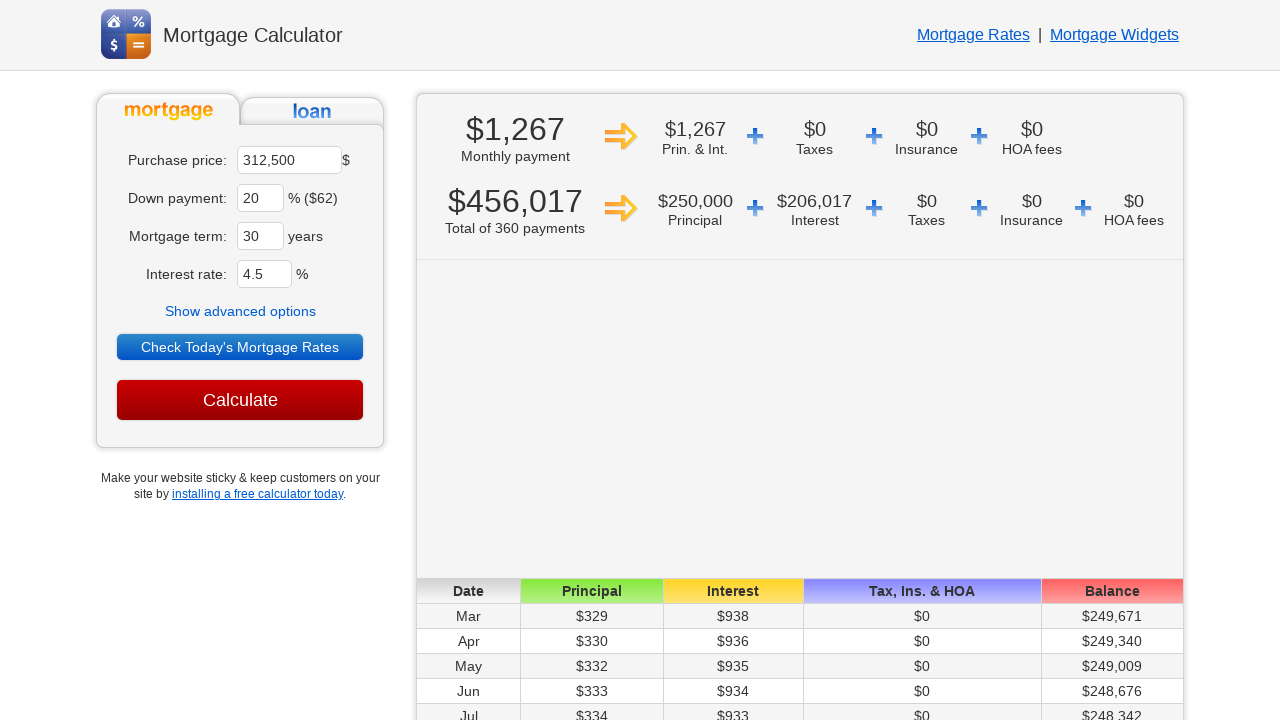

Retrieved page title
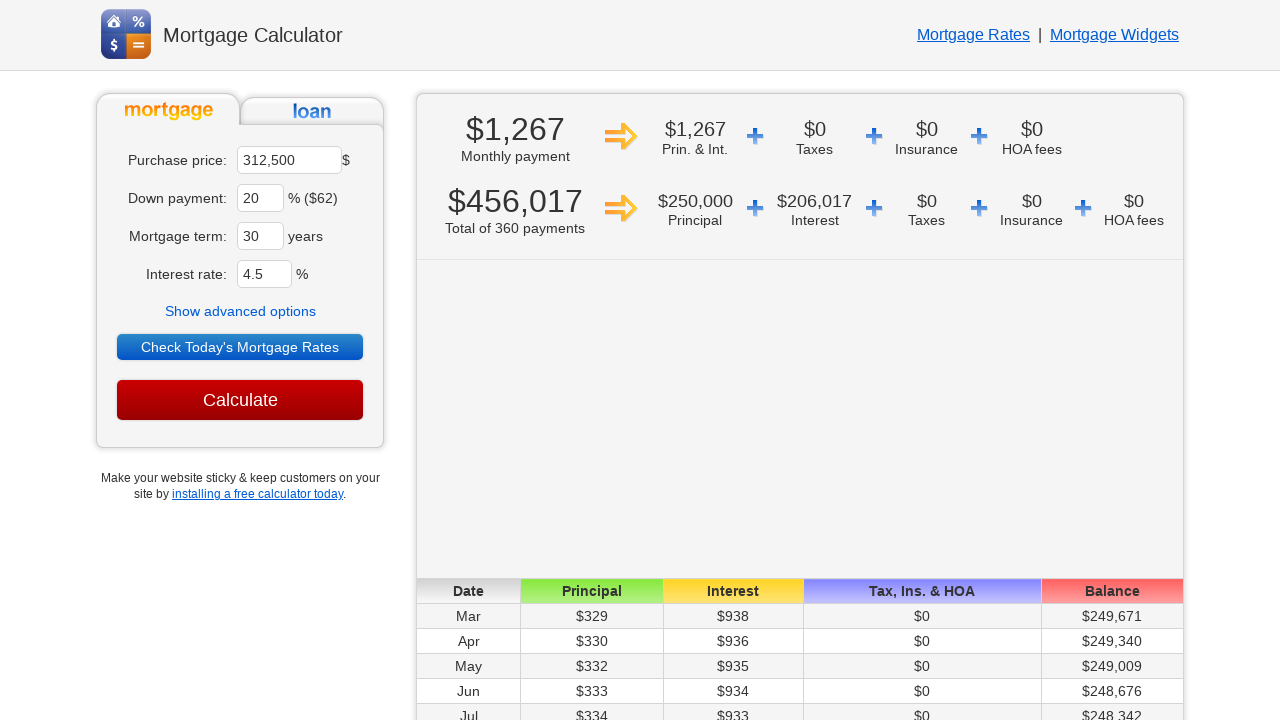

Verified page title: 'Mortgage Calculator'
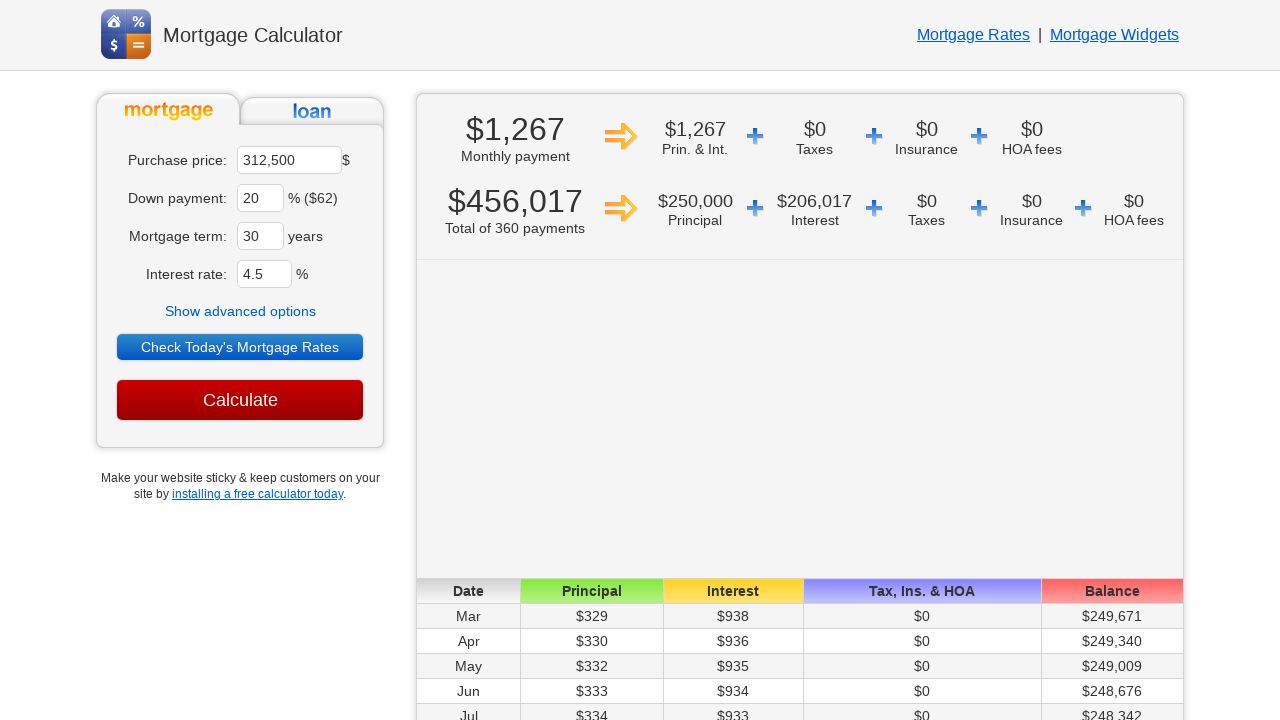

Clicked on first text input field at (290, 160) on input[type='text']
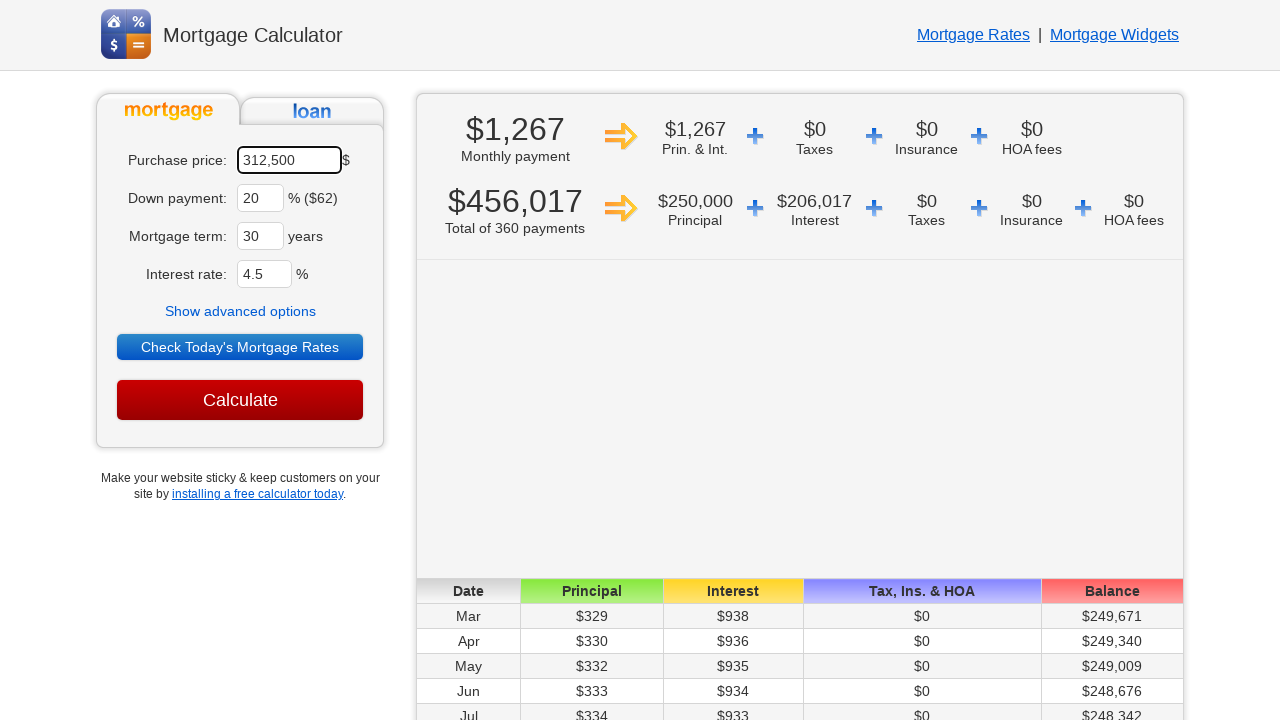

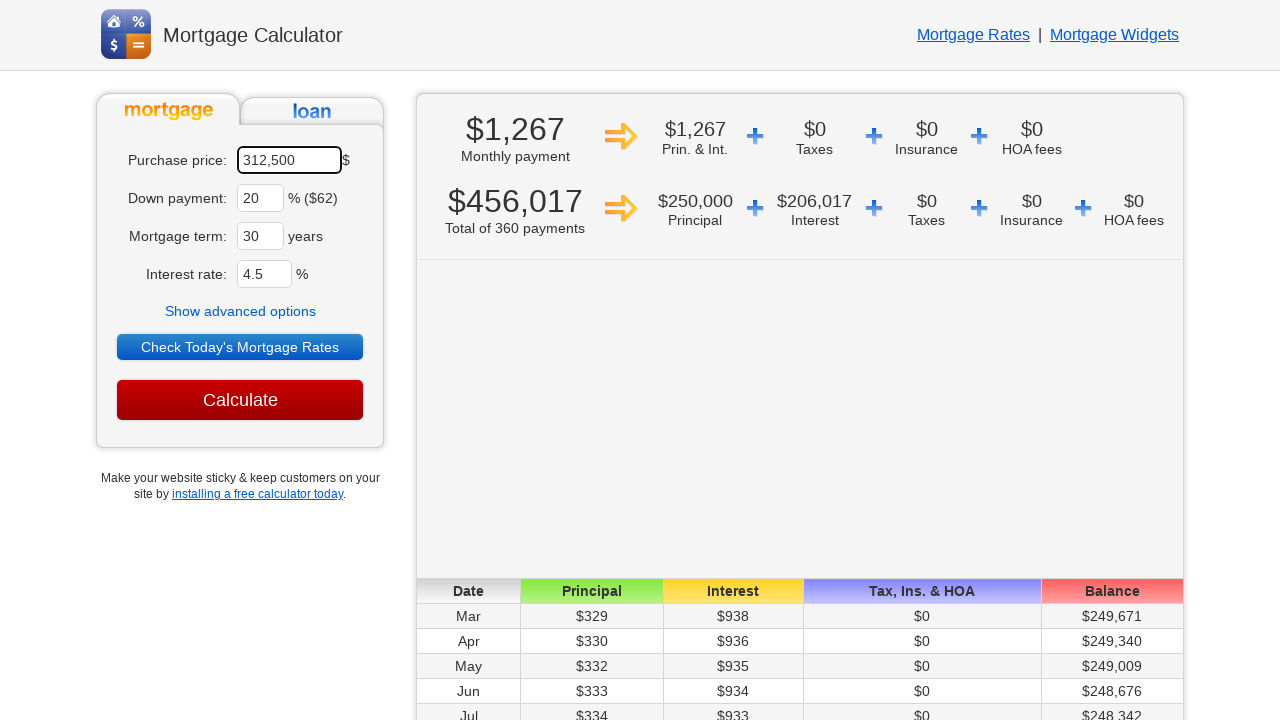